Tests page scrolling functionality on the Selenium website by scrolling down 900 pixels and then scrolling back up 900 pixels.

Starting URL: https://www.selenium.dev

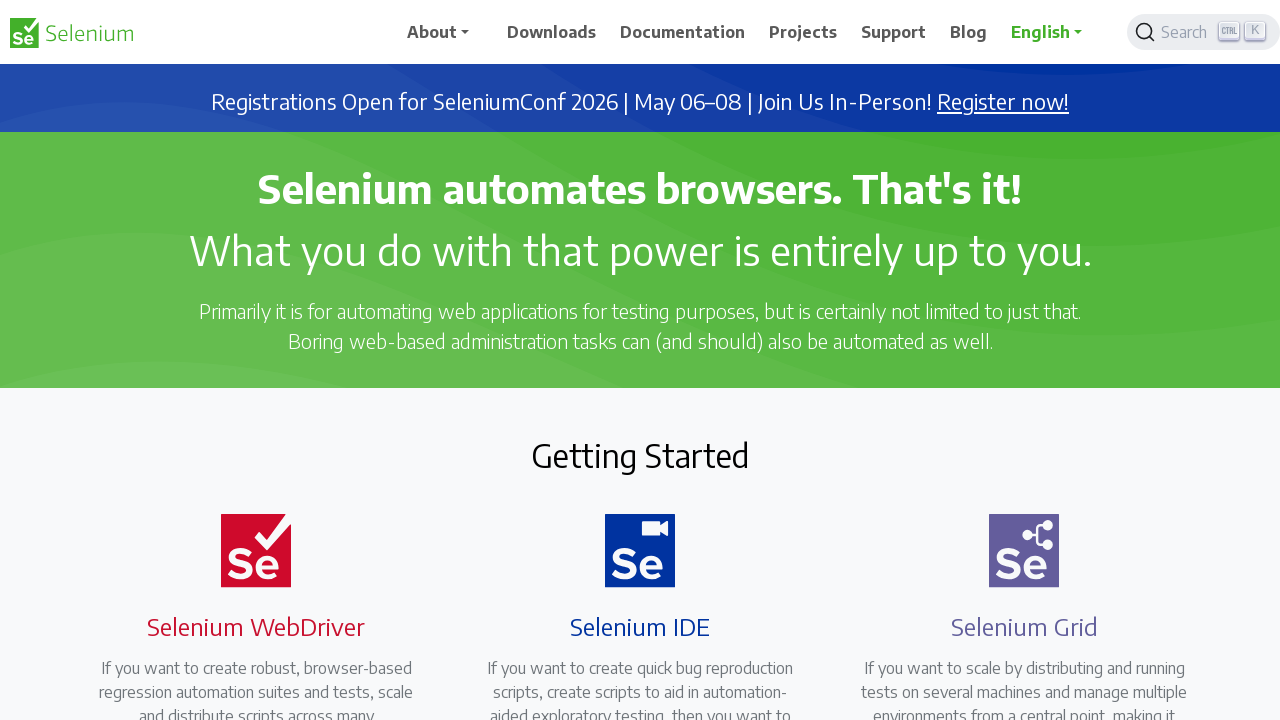

Scrolled down 900 pixels on the Selenium website
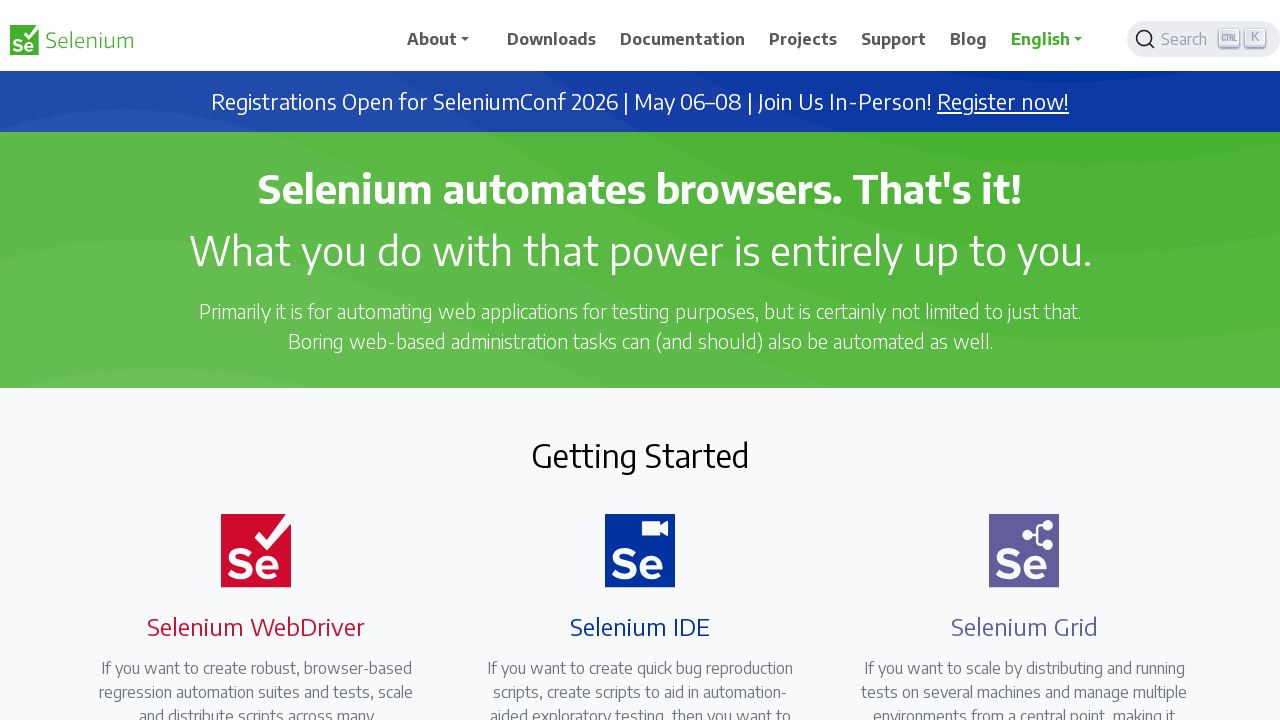

Waited 1 second to observe the scroll
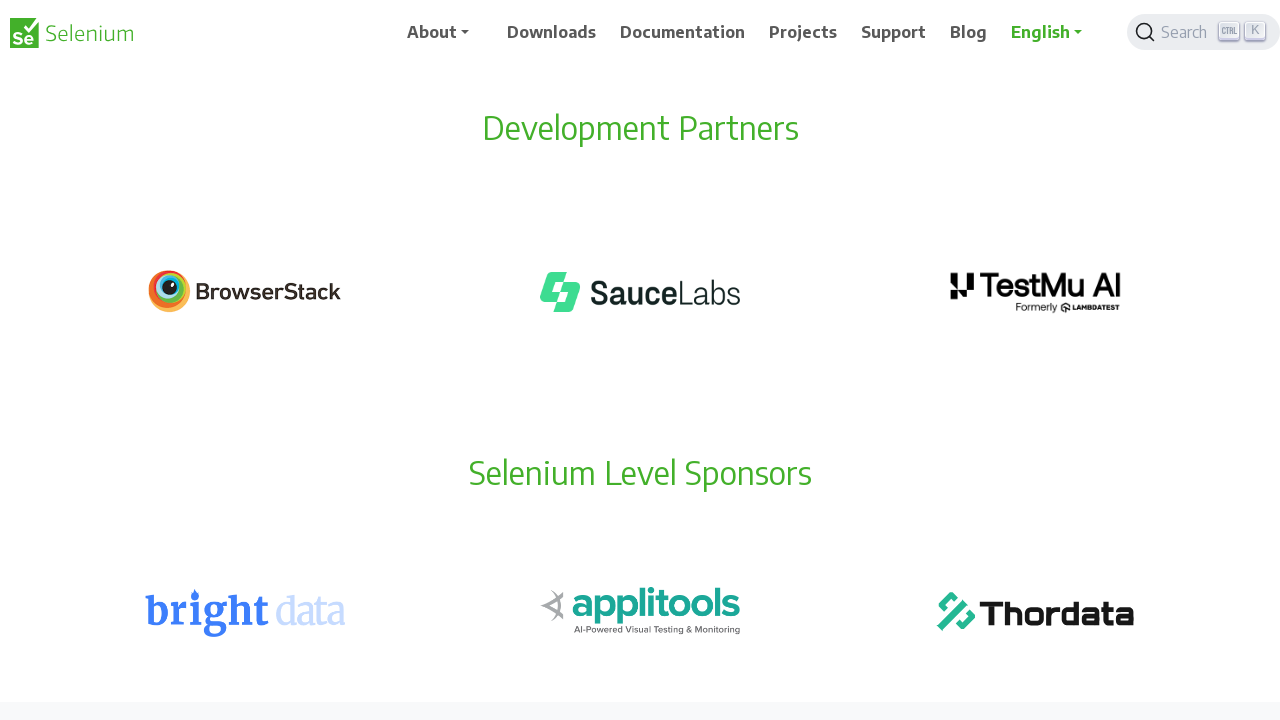

Scrolled back up 900 pixels to original position
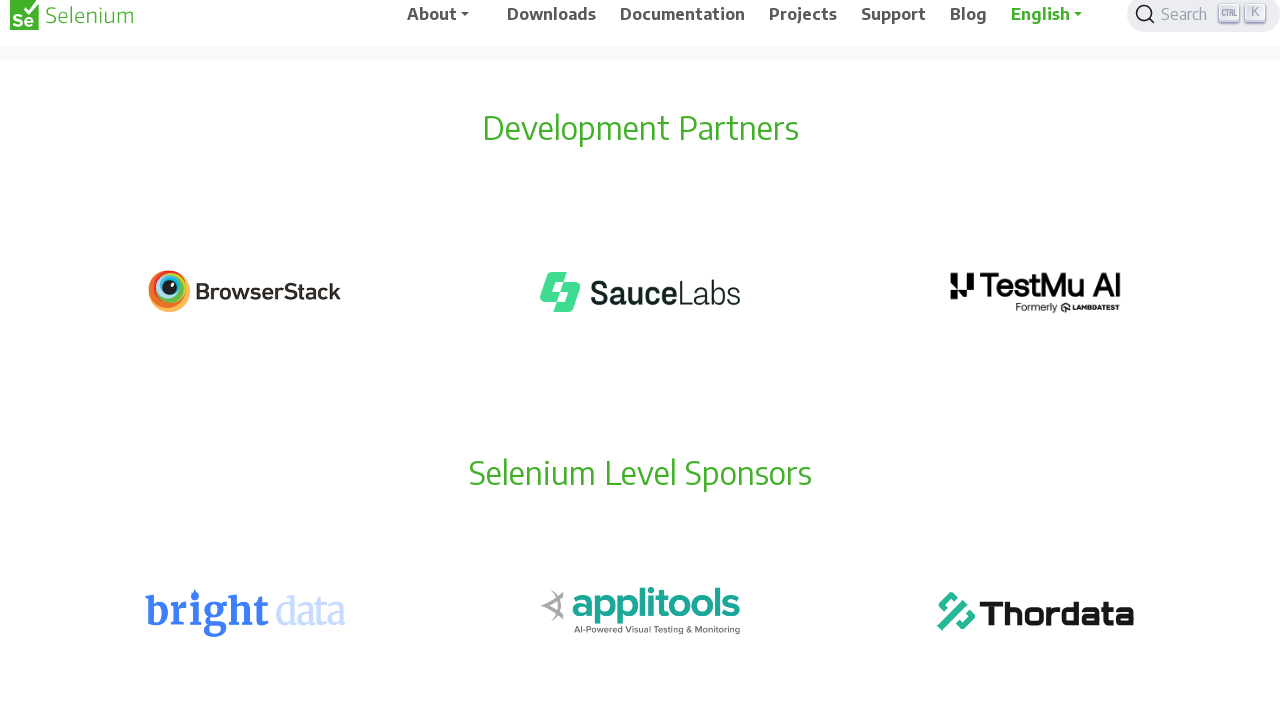

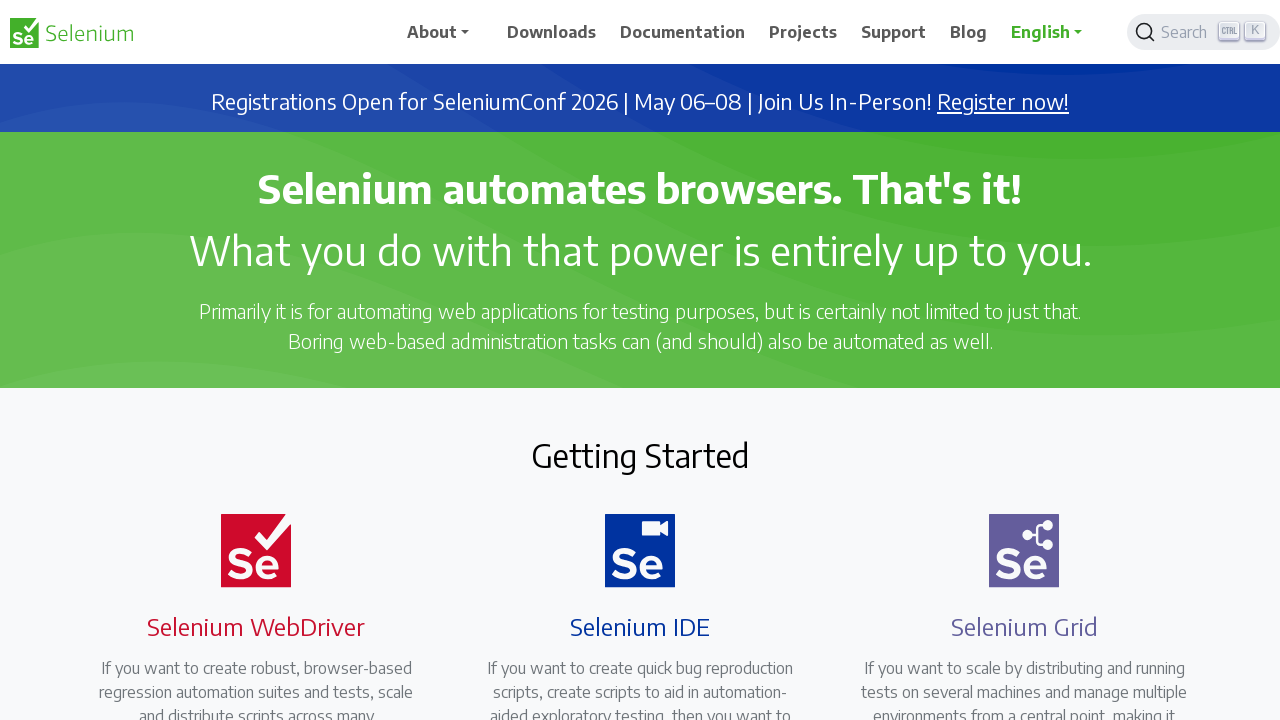